Navigates to a table page, scrolls to a specific table element, and clicks a checkbox associated with a specific row value

Starting URL: https://letcode.in/table

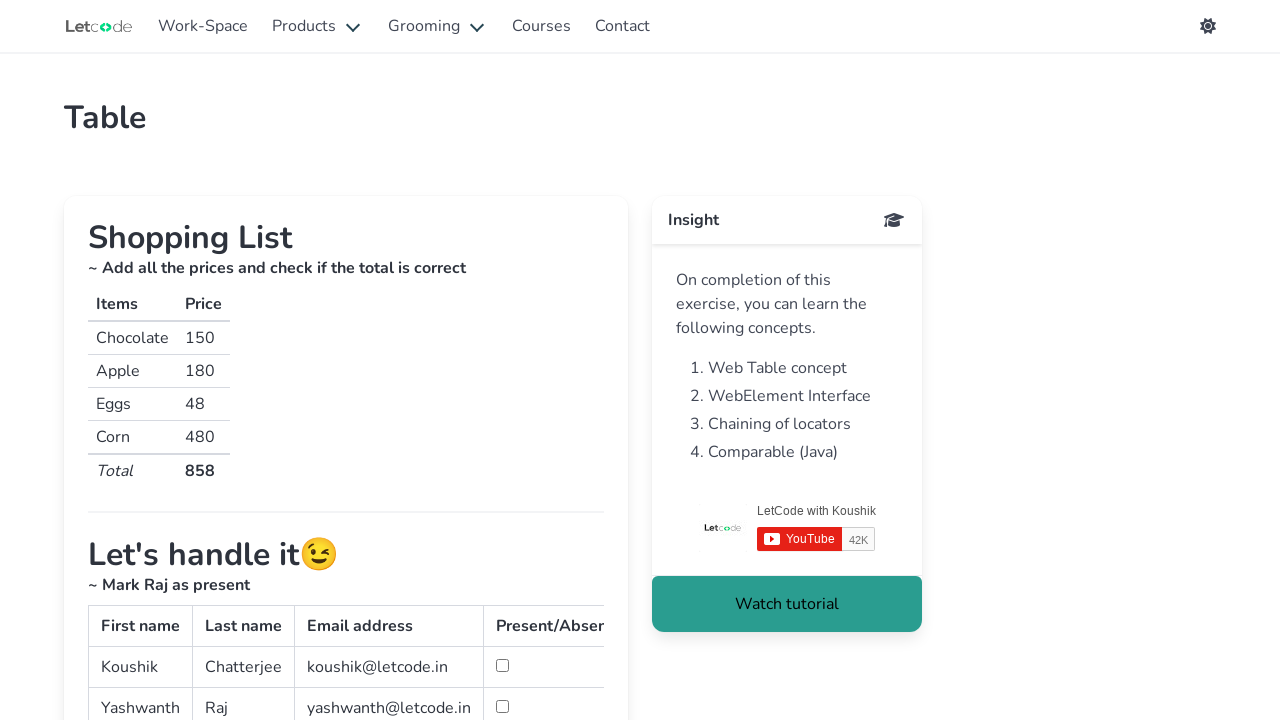

Located the simple table element with id 'simpletable'
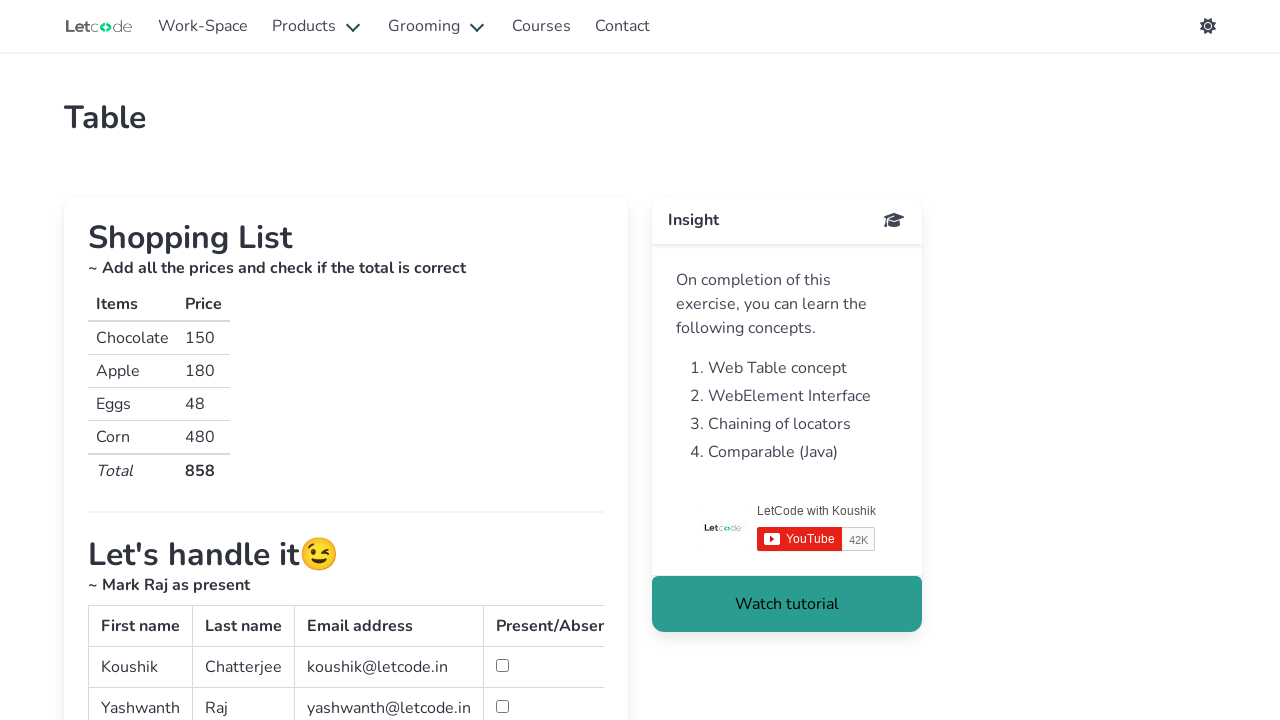

Scrolled the table element into view
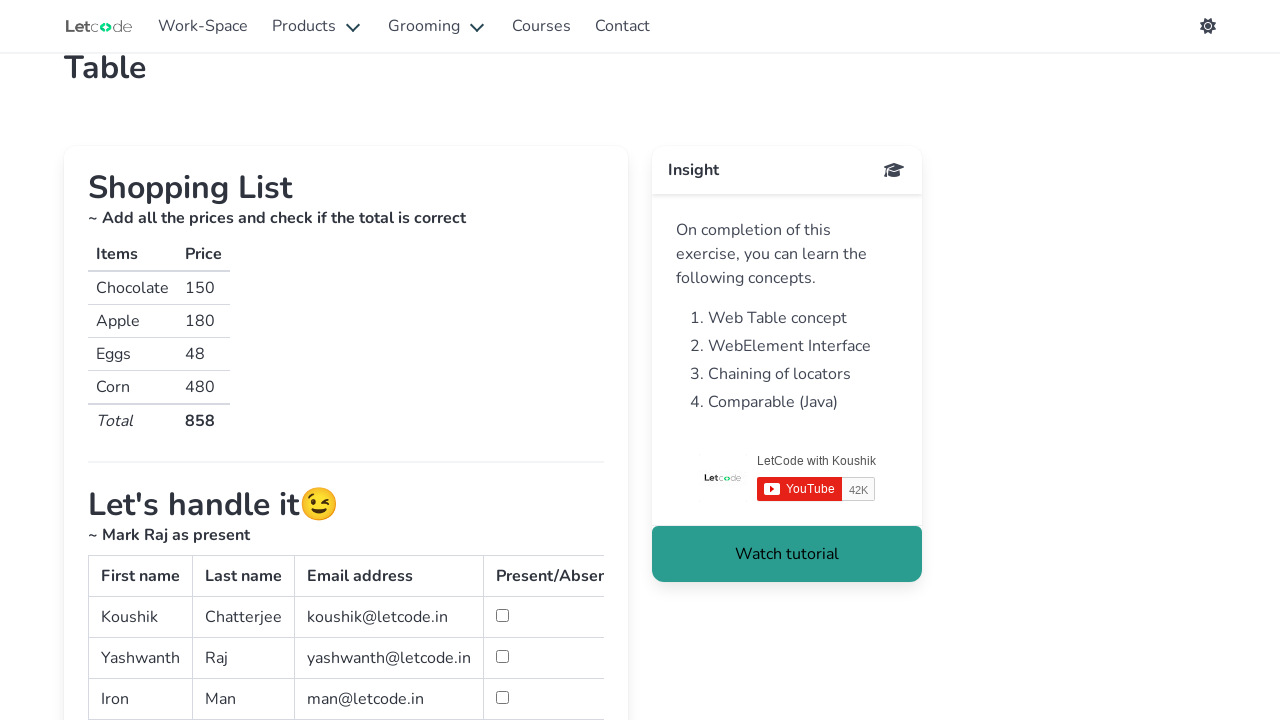

Clicked the checkbox associated with the 'Iron' row at (502, 698) on xpath=//table[@id='simpletable']//td[text()='Iron']/following-sibling::td/input
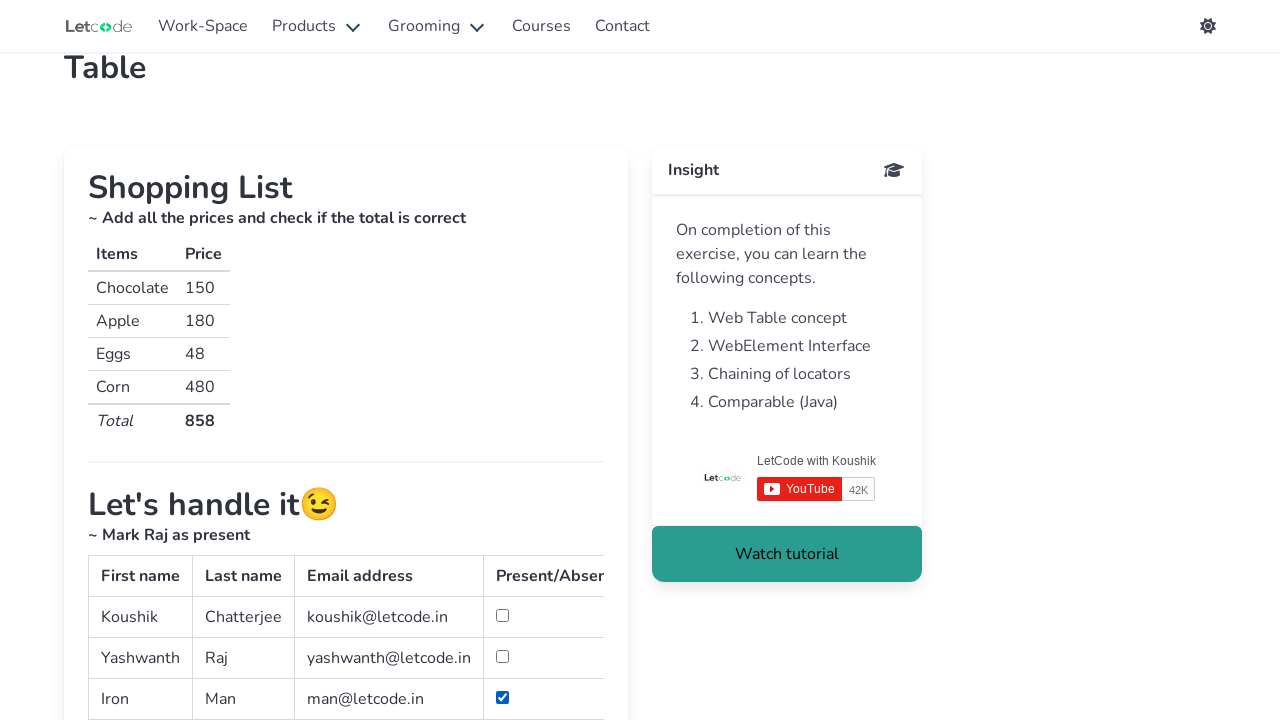

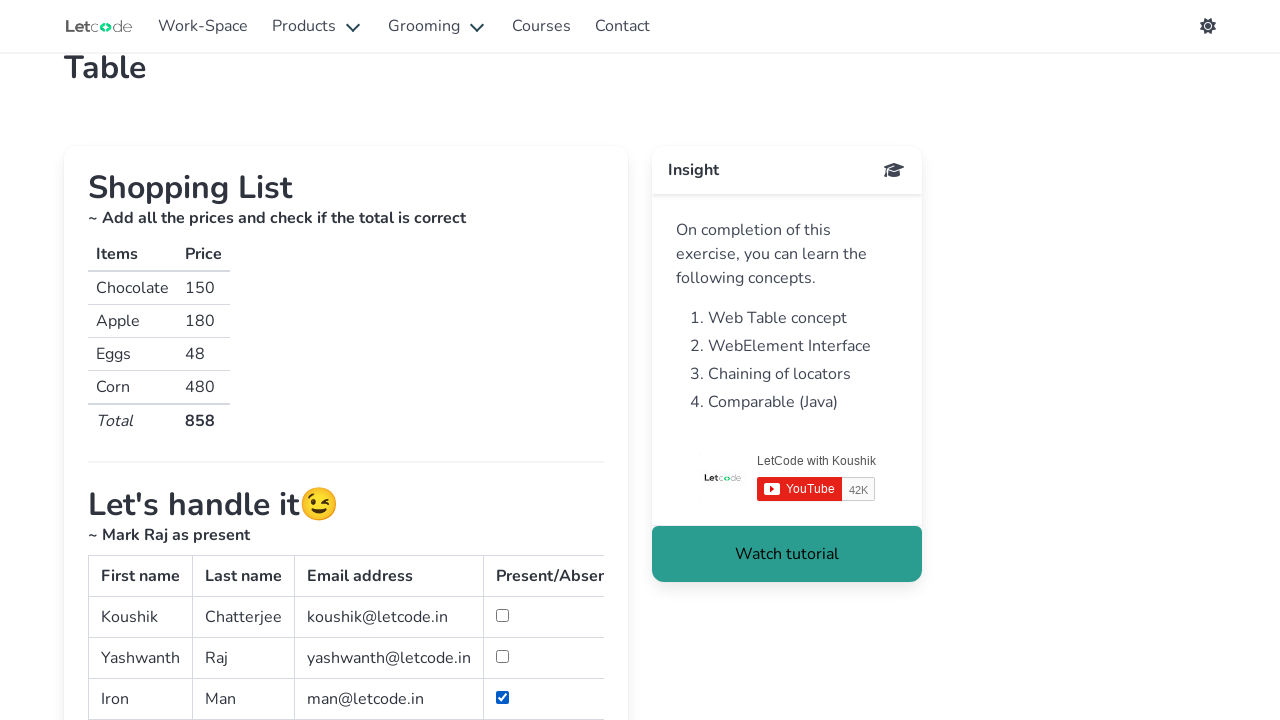